Tests navigating to the Help section and clicking on the cancellation/refund FAQ question

Starting URL: https://us.megabus.com

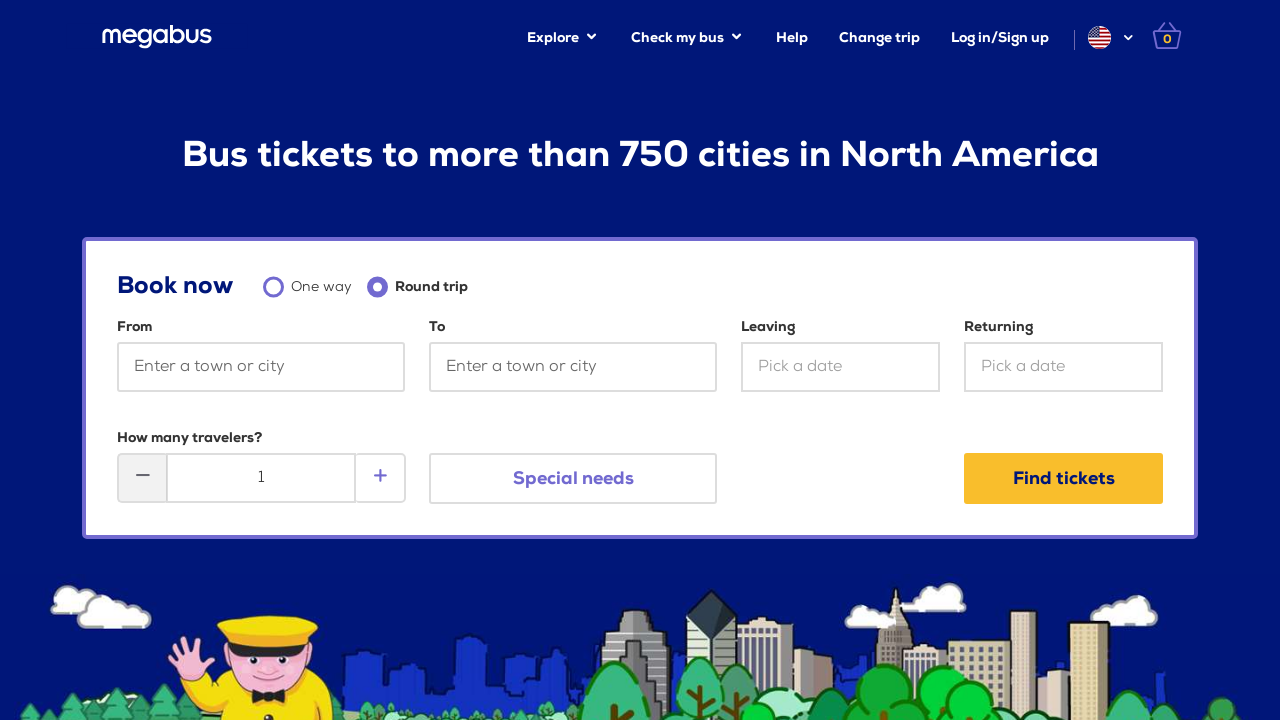

Clicked on Help link in navigation at (791, 38) on xpath=//a[contains(text(),'Help')]
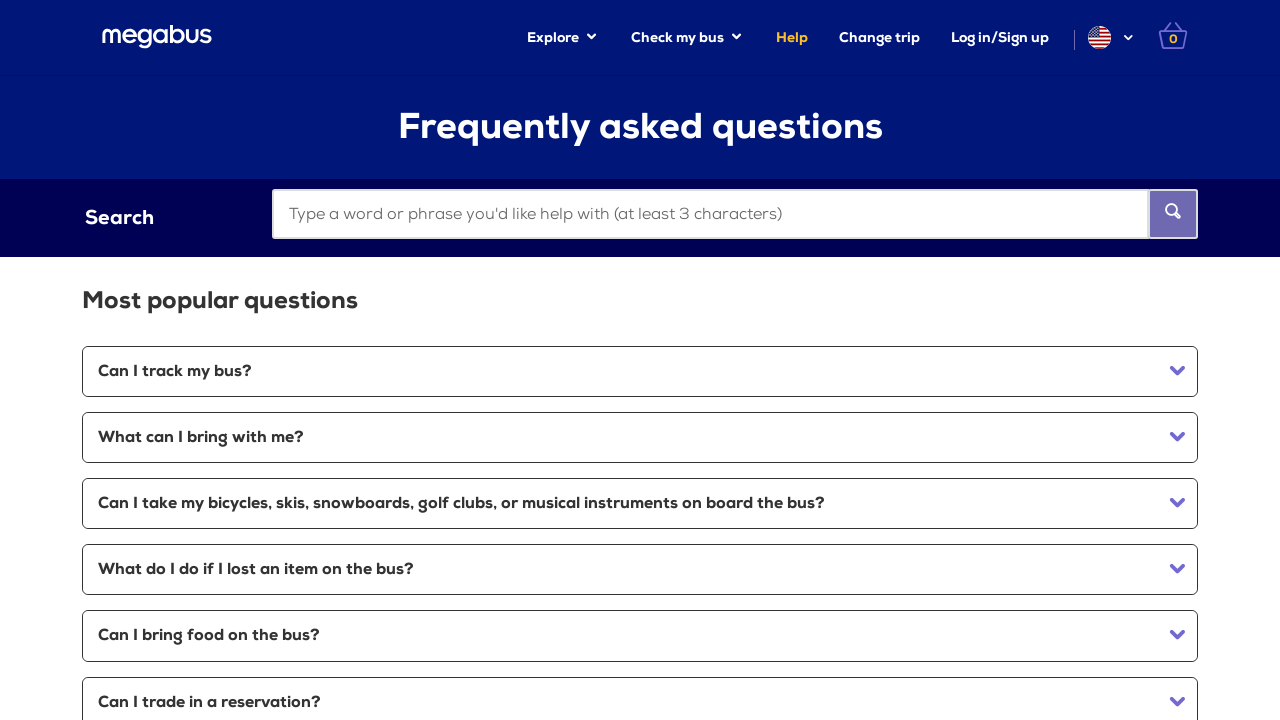

Clicked on cancellation/refund FAQ question at (640, 360) on xpath=//a[contains(text(),'Can I cancel and/or get a refund for my reservation?'
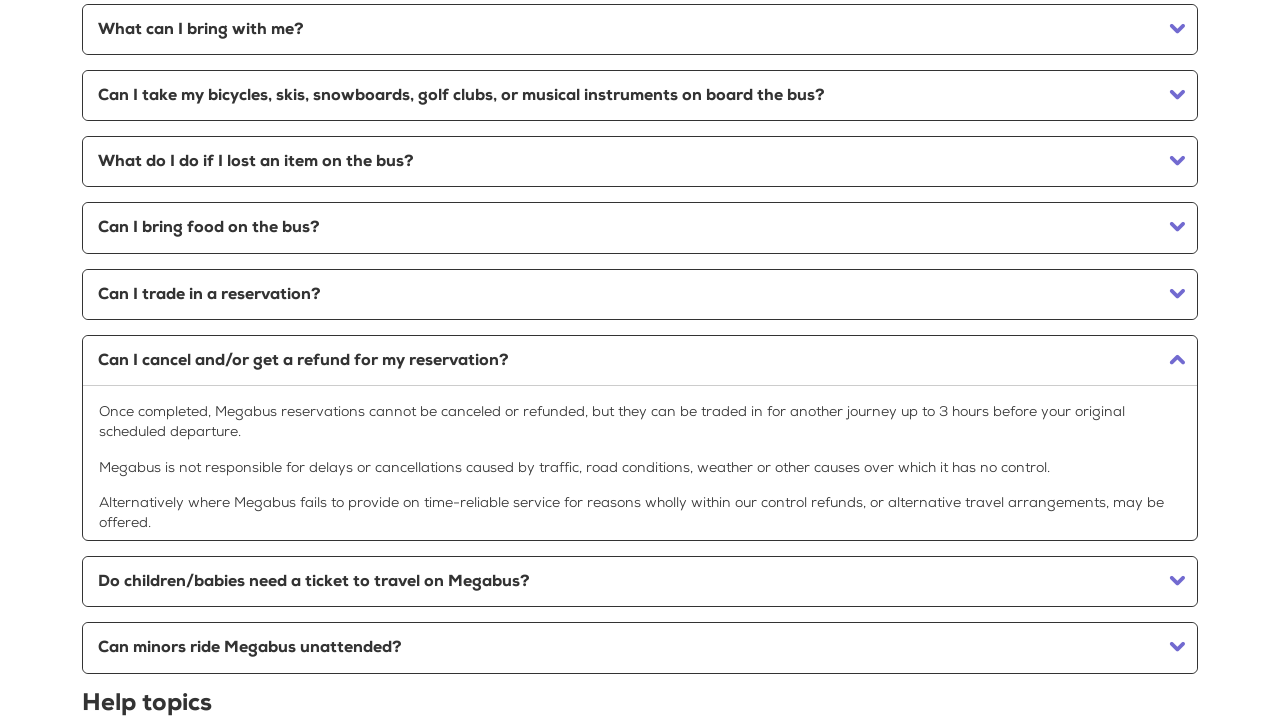

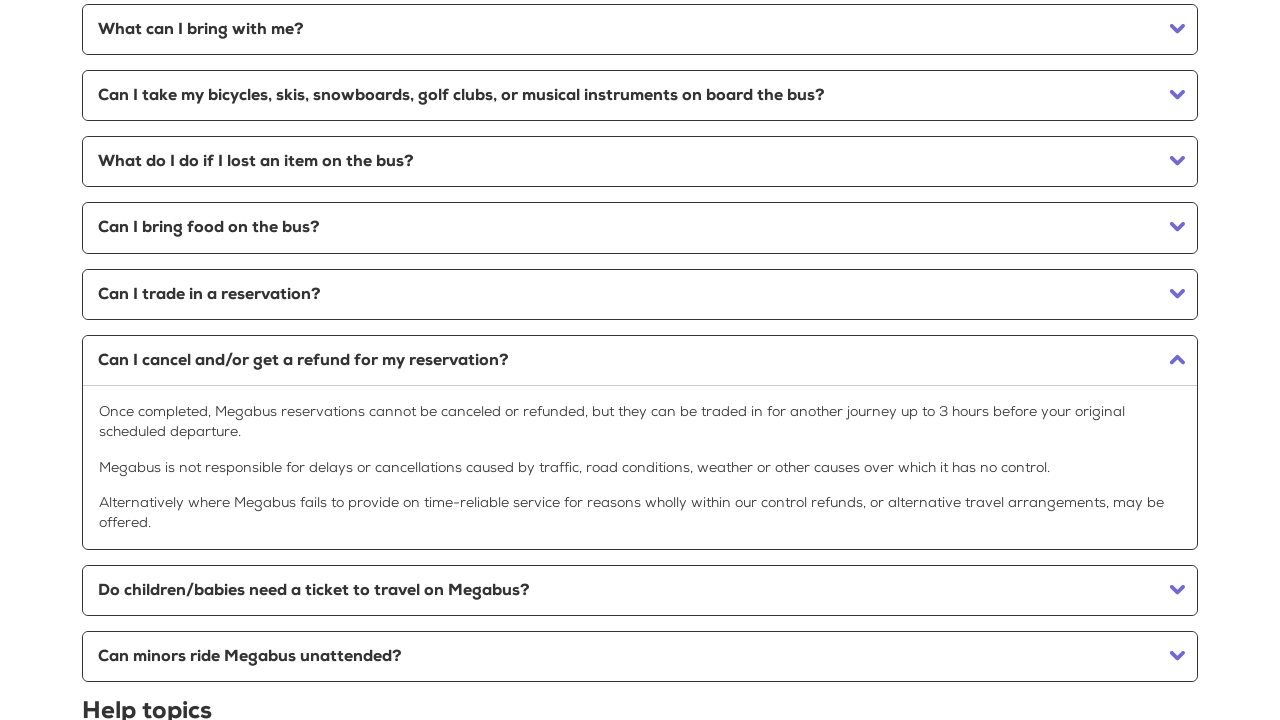